Tests JavaScript alert handling by clicking a button that triggers an alert, entering text, and reading the alert message

Starting URL: https://web-locators-static-site-qa.vercel.app/Alerts

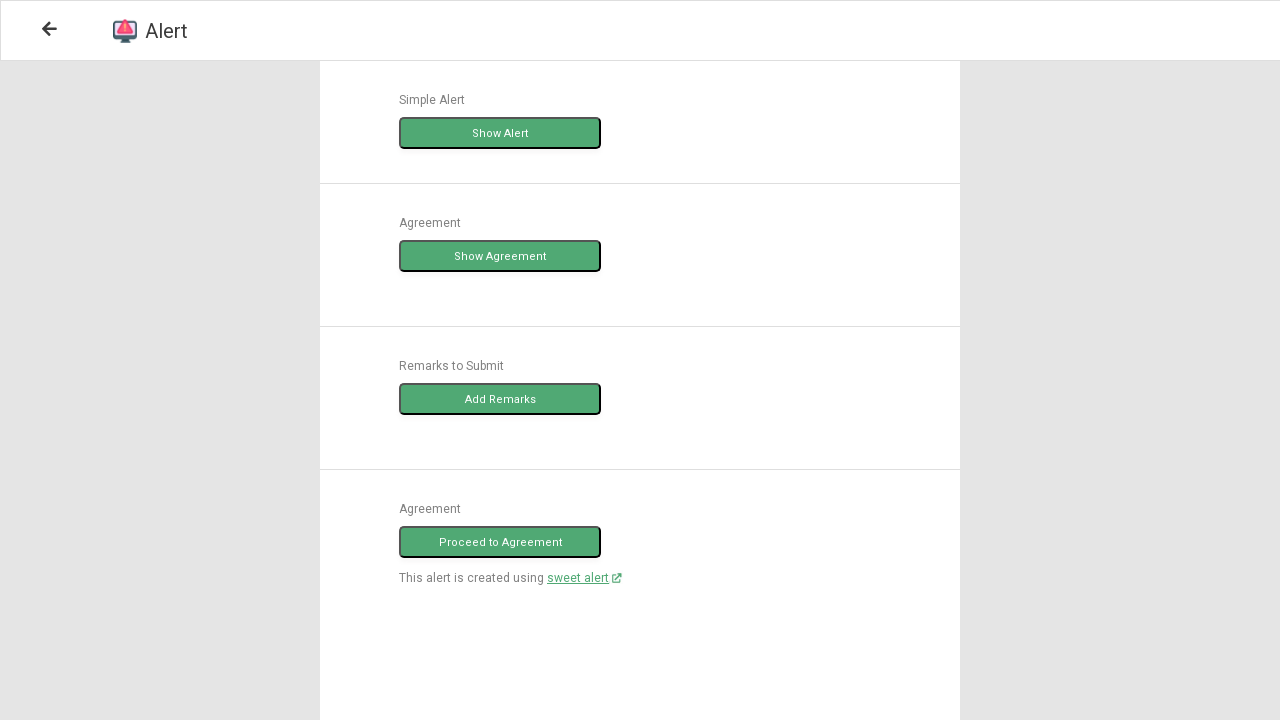

Clicked button to trigger alert in section 3 at (500, 399) on xpath=//div[@class='Alert_section3']//button
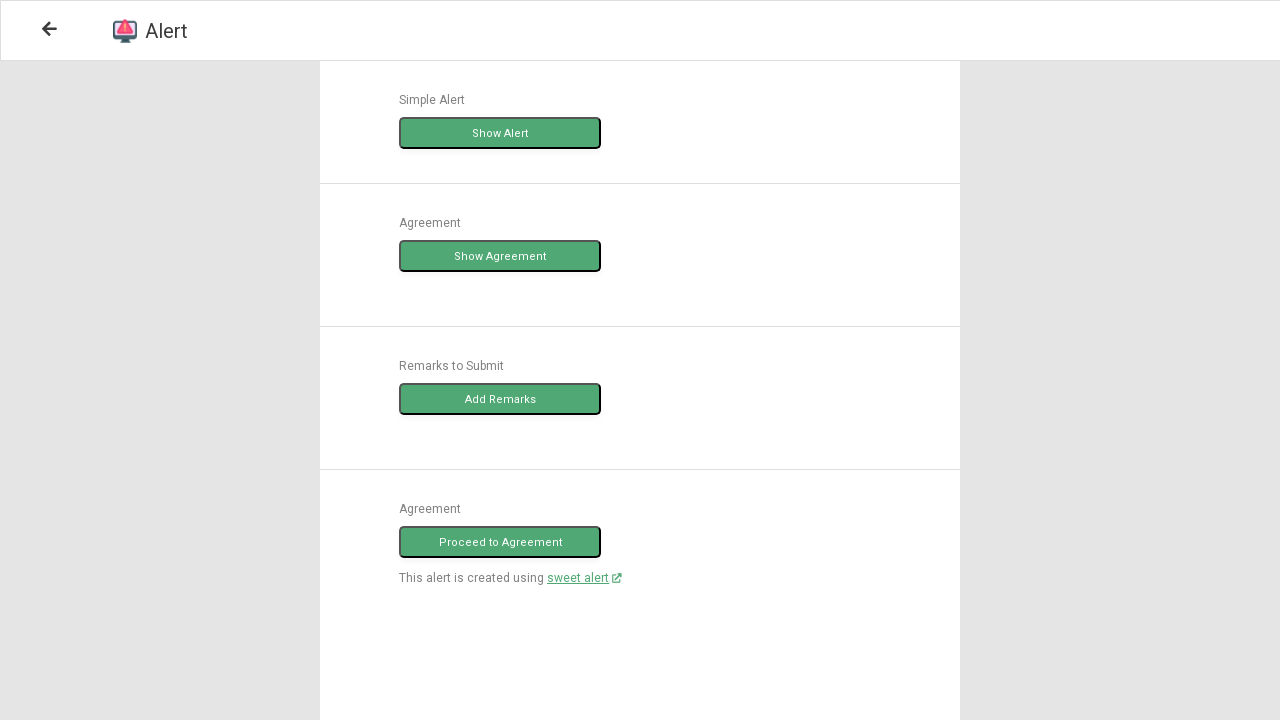

Set up dialog handler to accept prompt with text 'supriya'
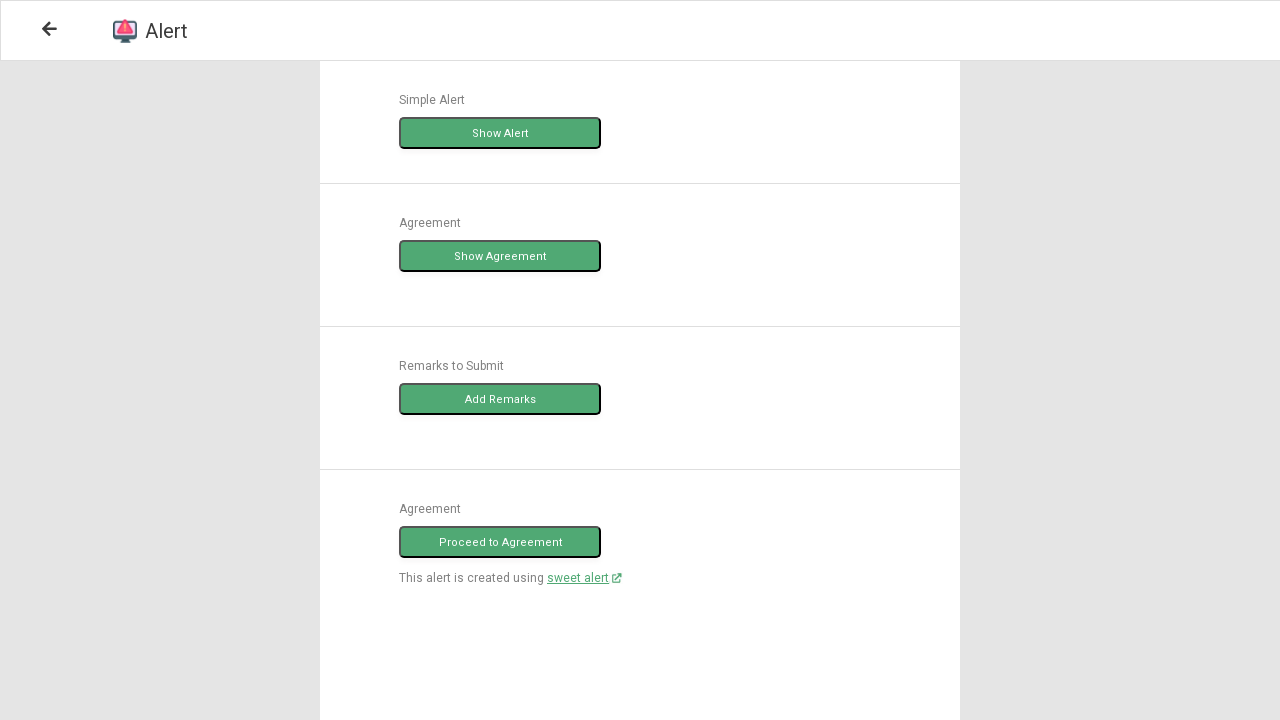

Clicked button again to trigger dialog with handler in place at (500, 399) on xpath=//div[@class='Alert_section3']//button
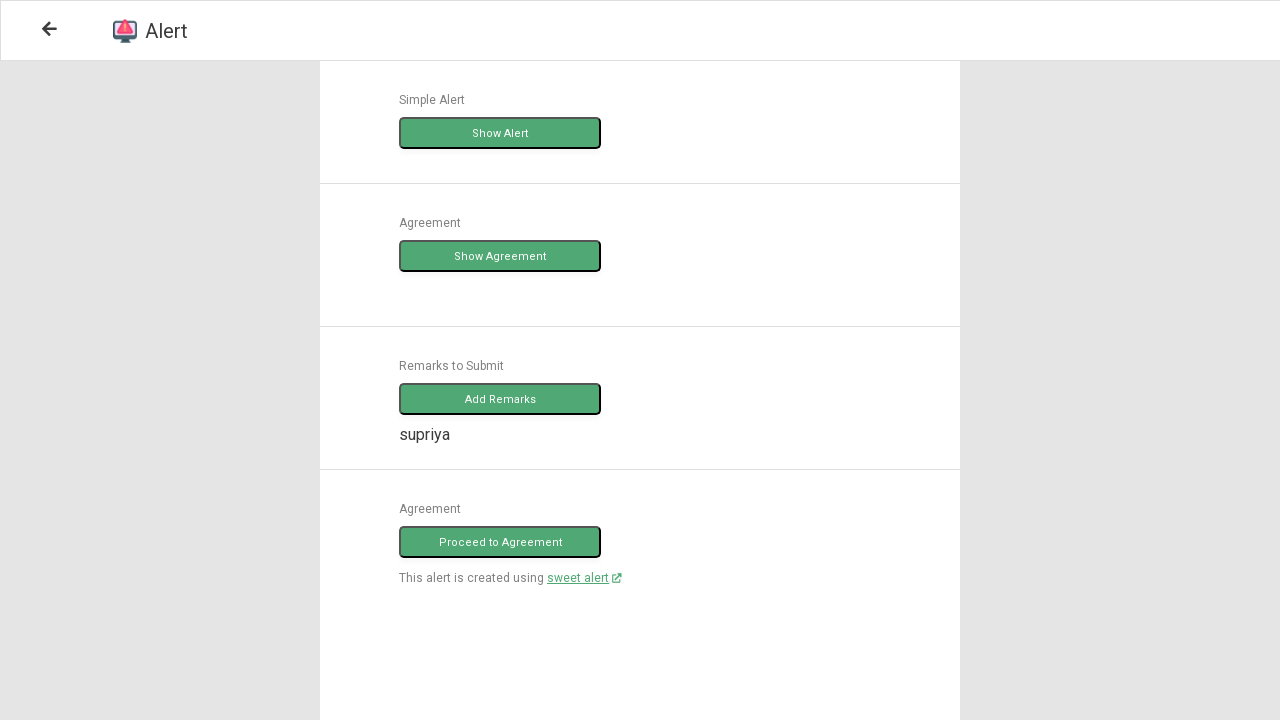

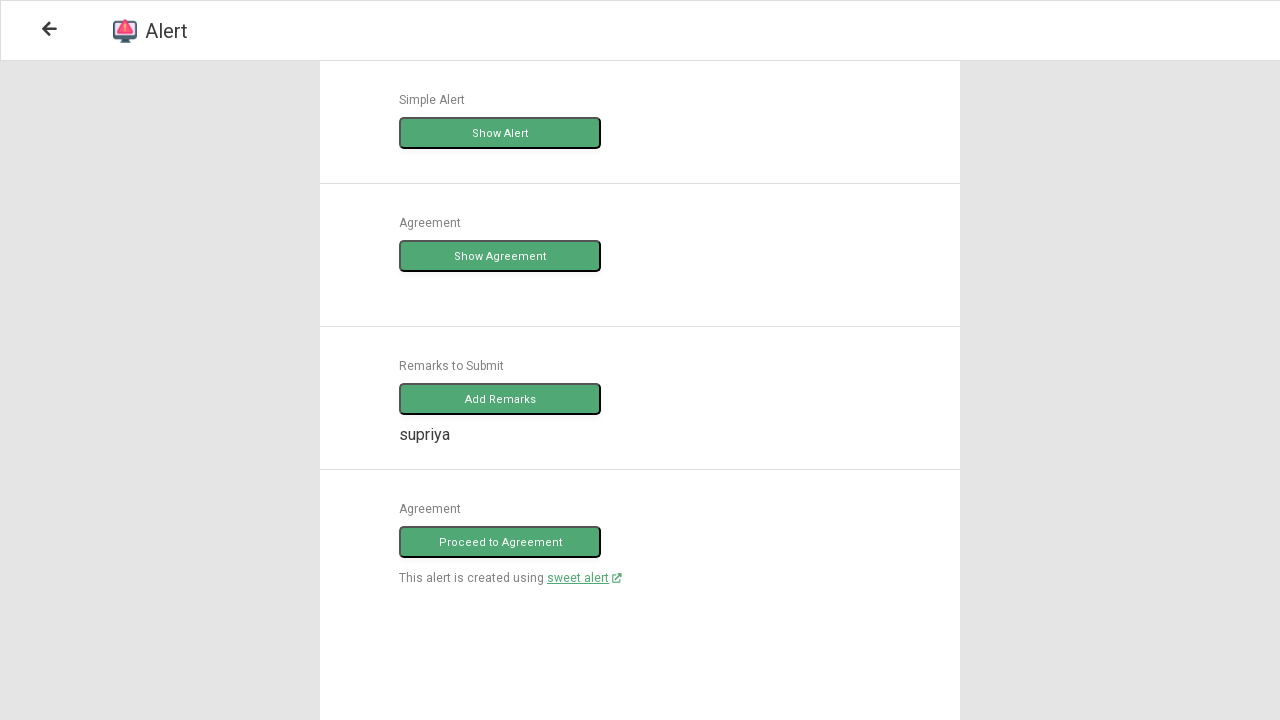